Navigates to the Automation Practice page and verifies that footer links are present and have valid href attributes

Starting URL: https://rahulshettyacademy.com/AutomationPractice/

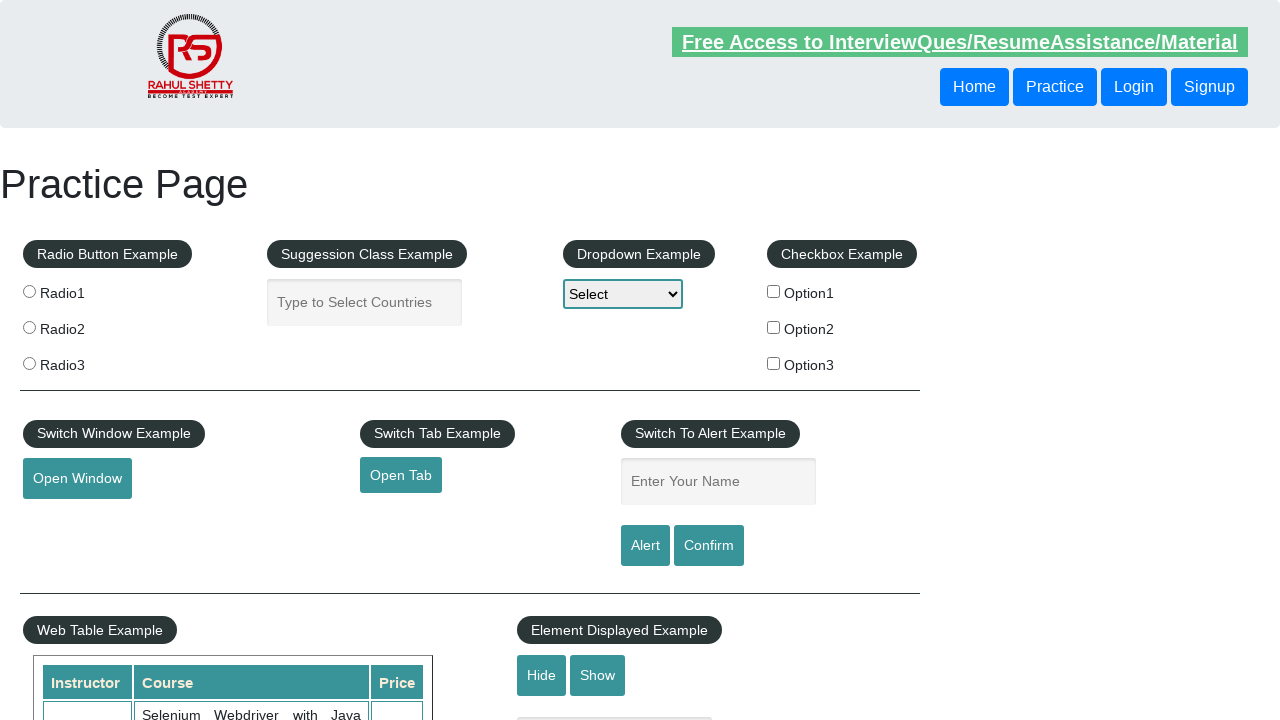

Navigated to Automation Practice page
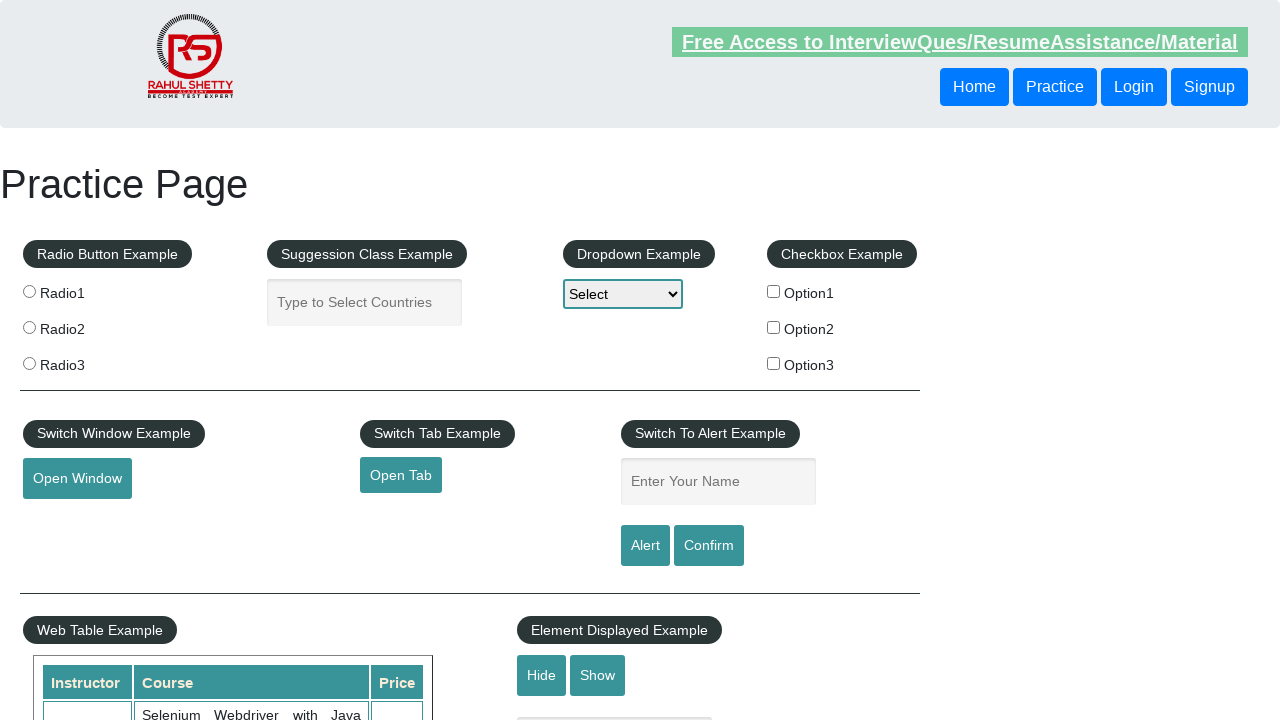

Footer links selector loaded
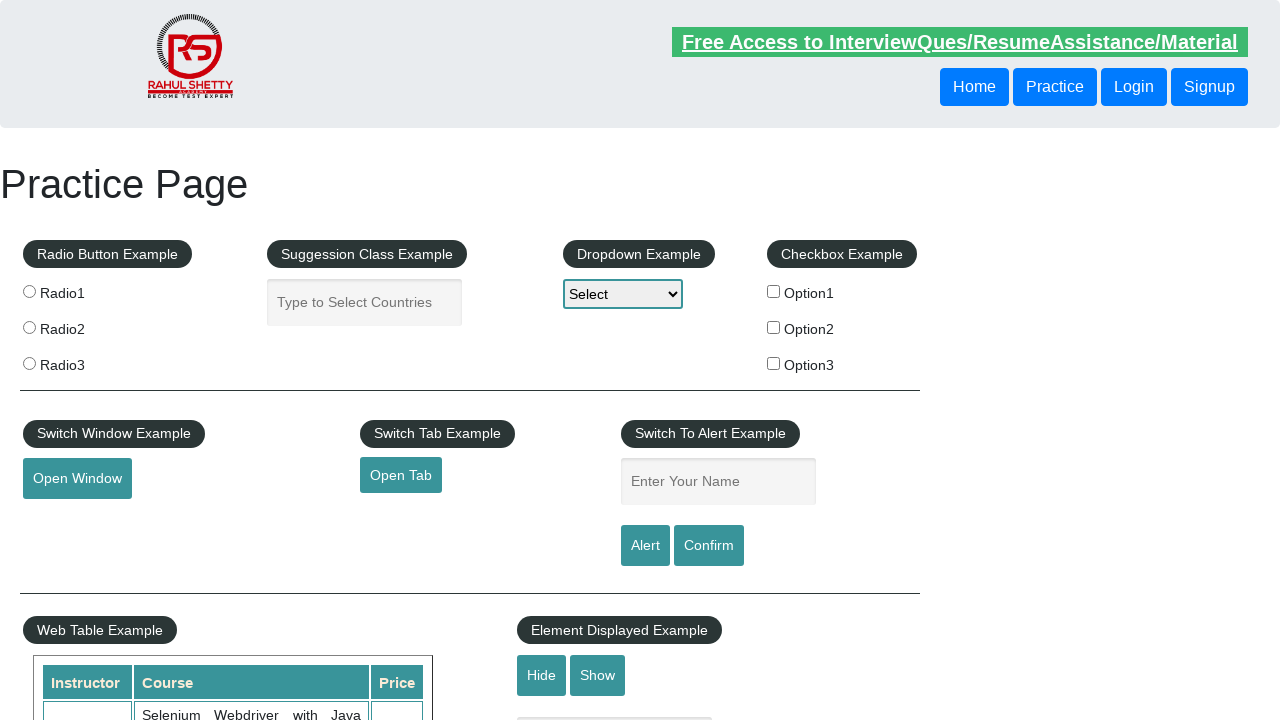

Located all footer links
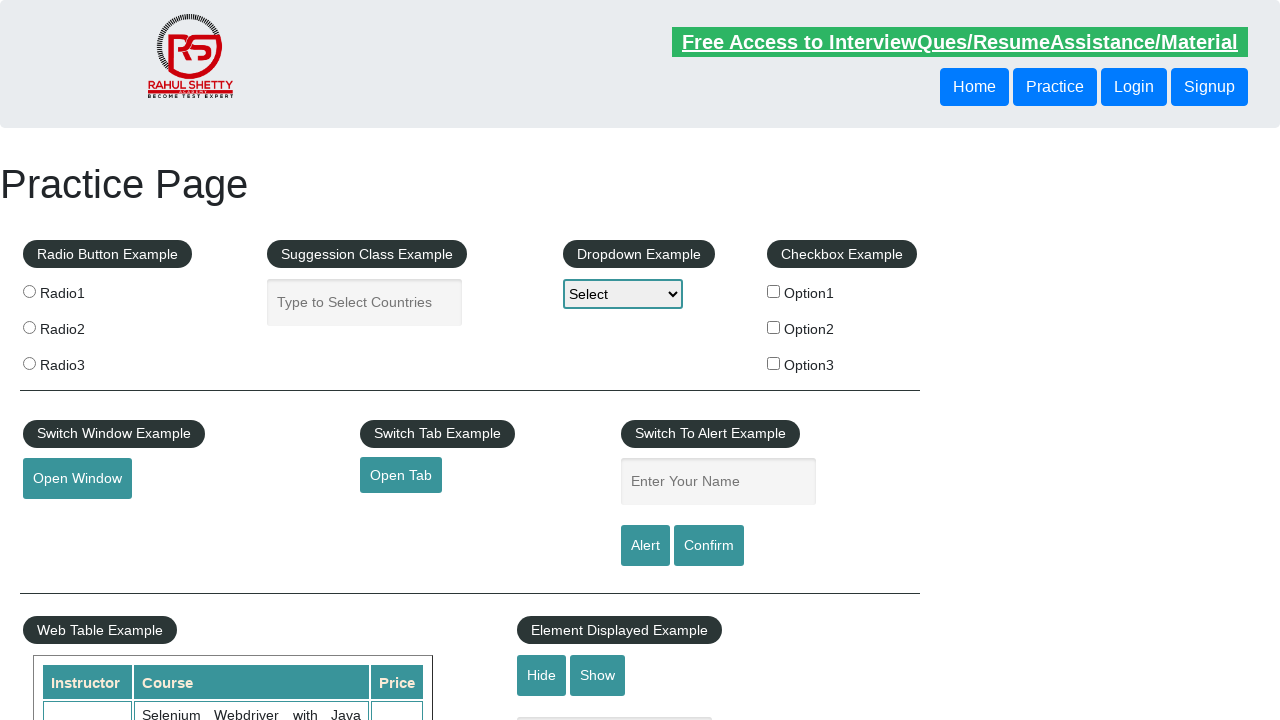

Verified 20 footer links are present
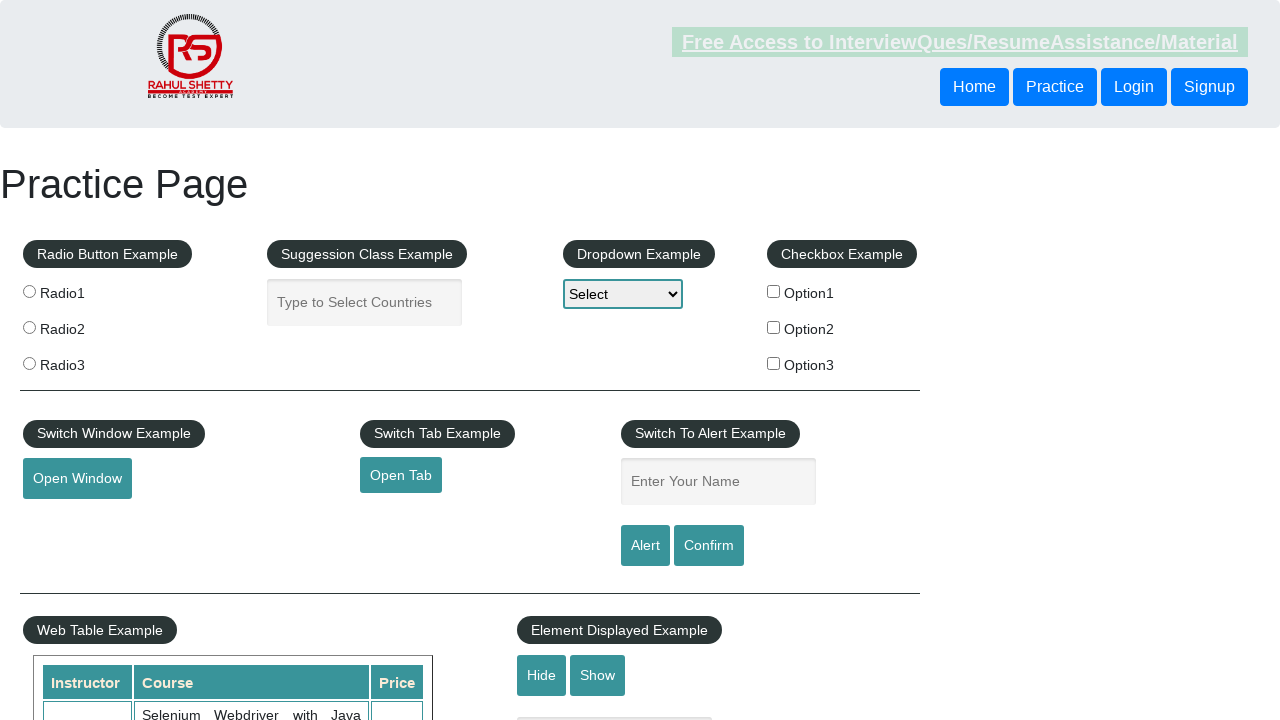

Verified footer link 1 has valid href attribute: #
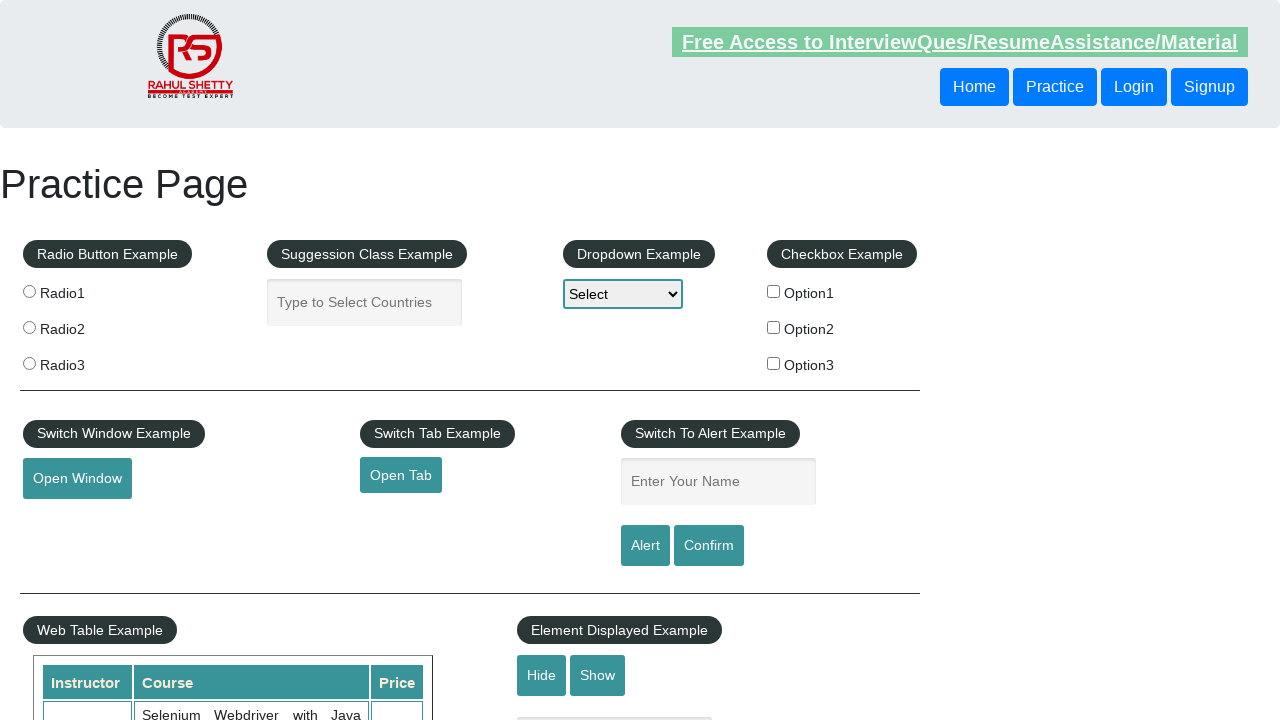

Verified footer link 2 has valid href attribute: http://www.restapitutorial.com/
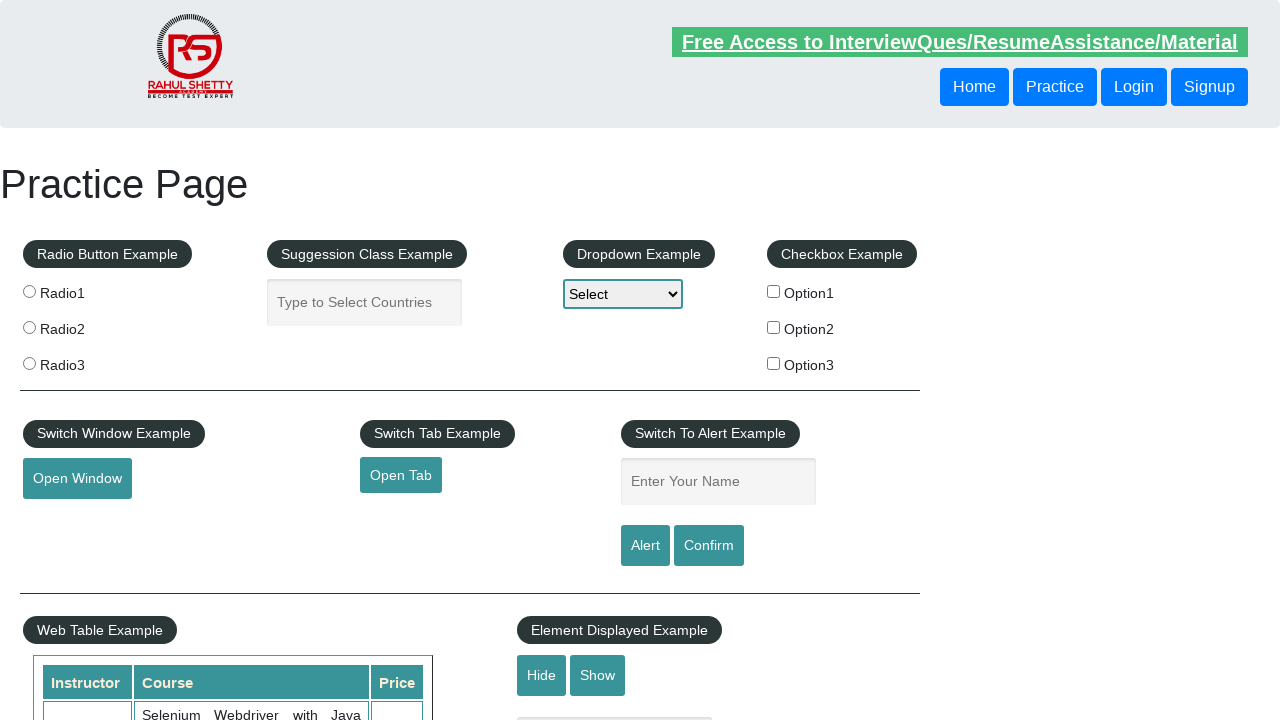

Verified footer link 3 has valid href attribute: https://www.soapui.org/
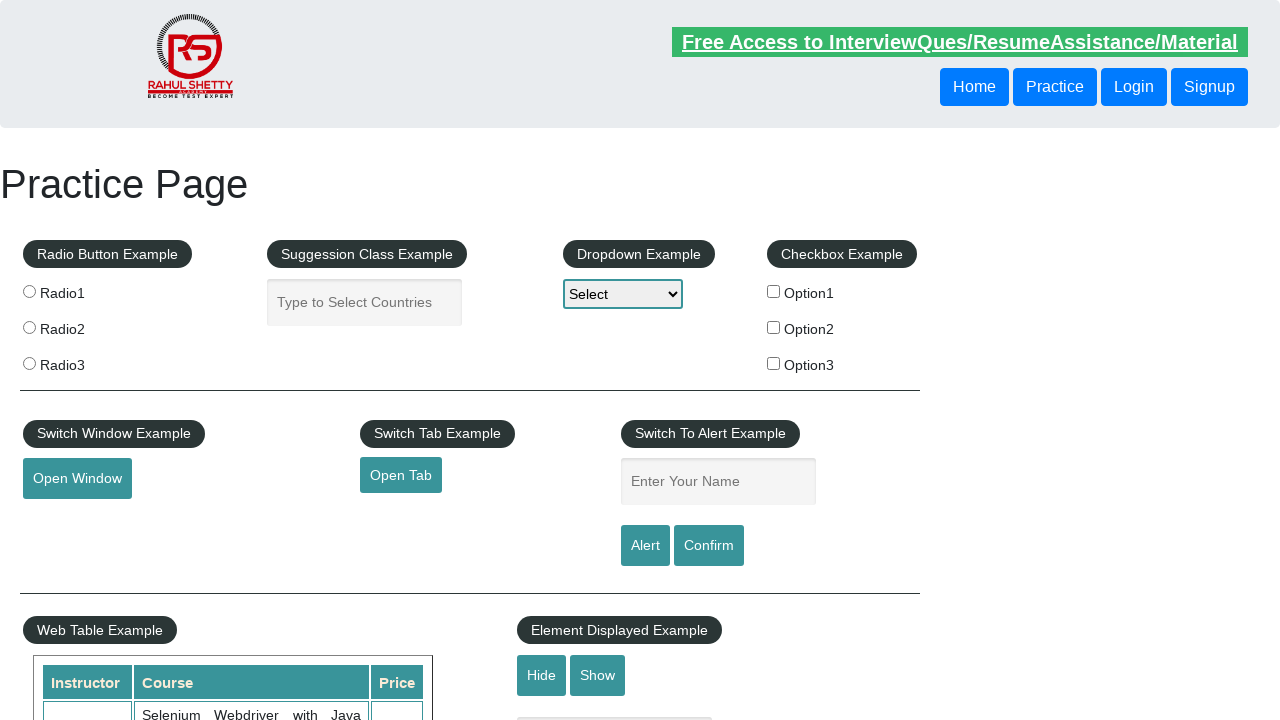

Verified footer link 4 has valid href attribute: https://courses.rahulshettyacademy.com/p/appium-tutorial
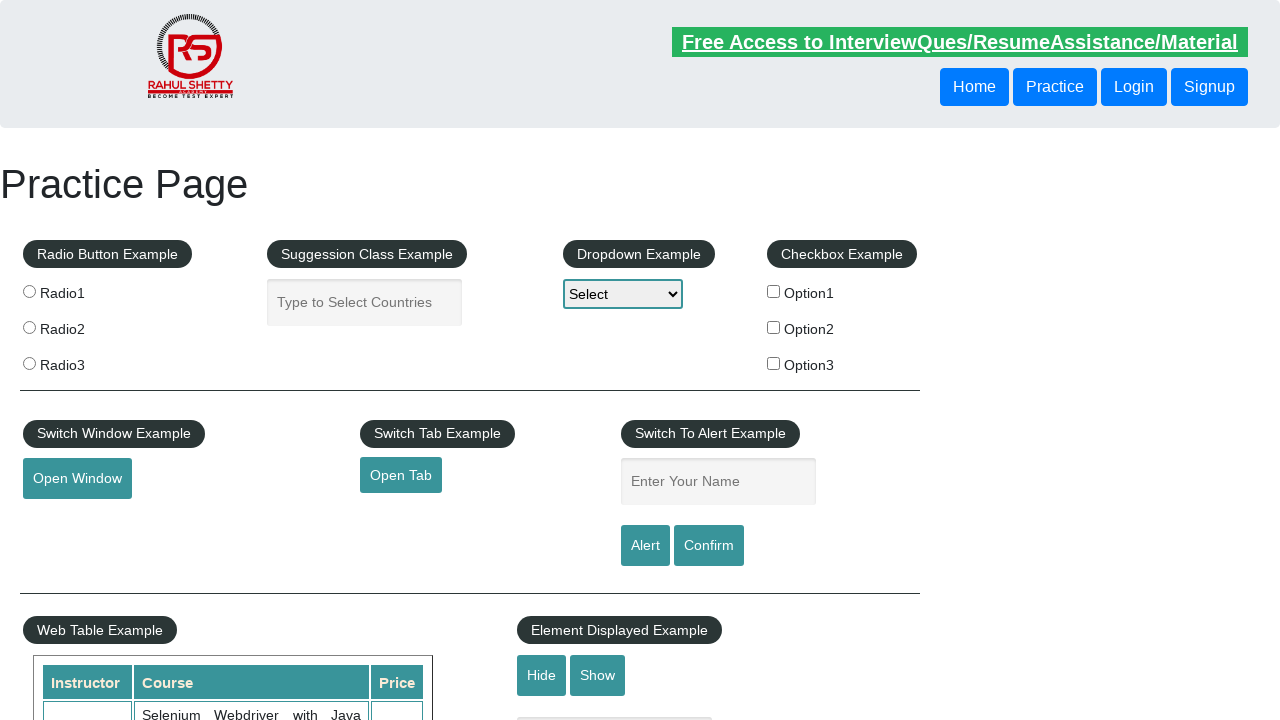

Verified footer link 5 has valid href attribute: https://jmeter.apache.org/
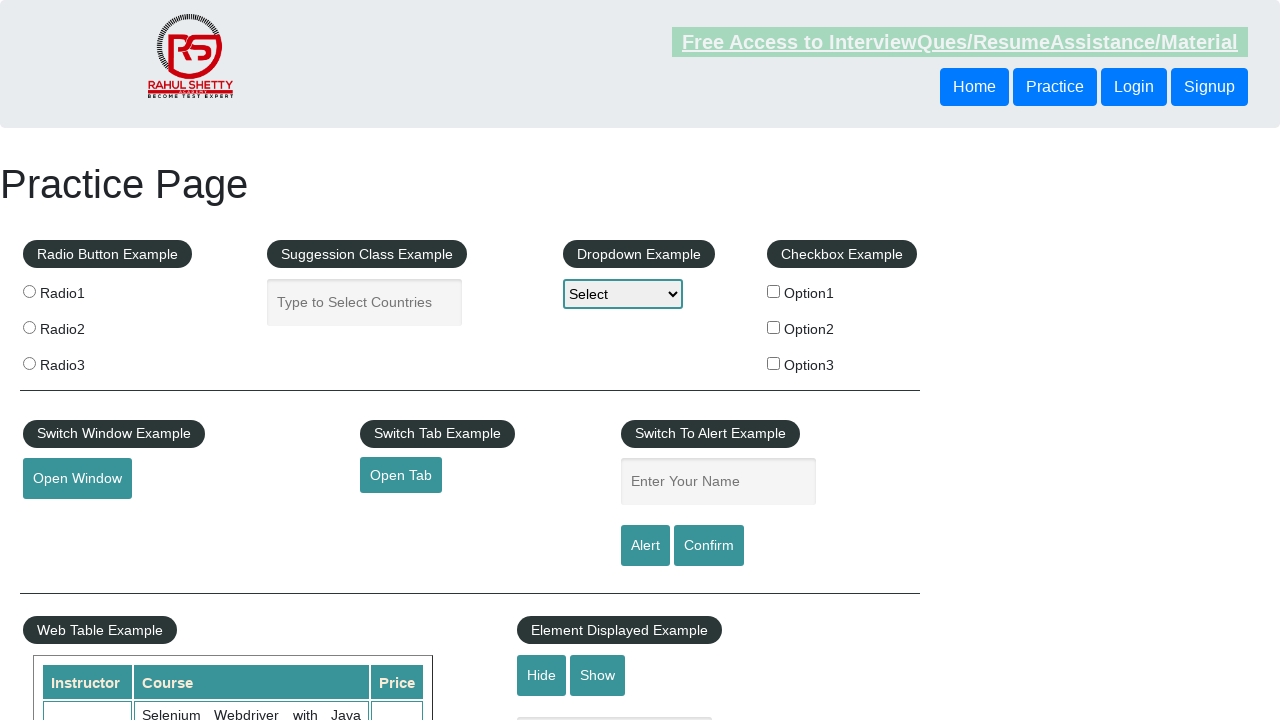

Verified footer link 6 has valid href attribute: #
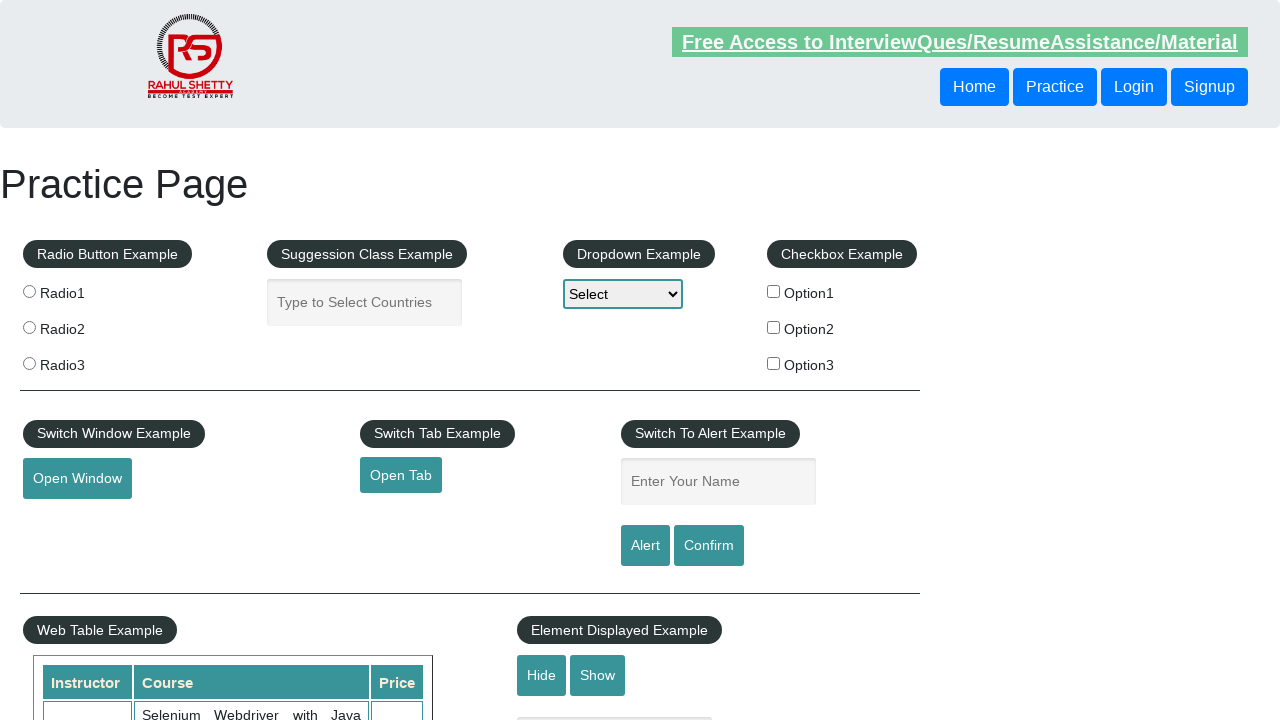

Verified footer link 7 has valid href attribute: https://rahulshettyacademy.com/brokenlink
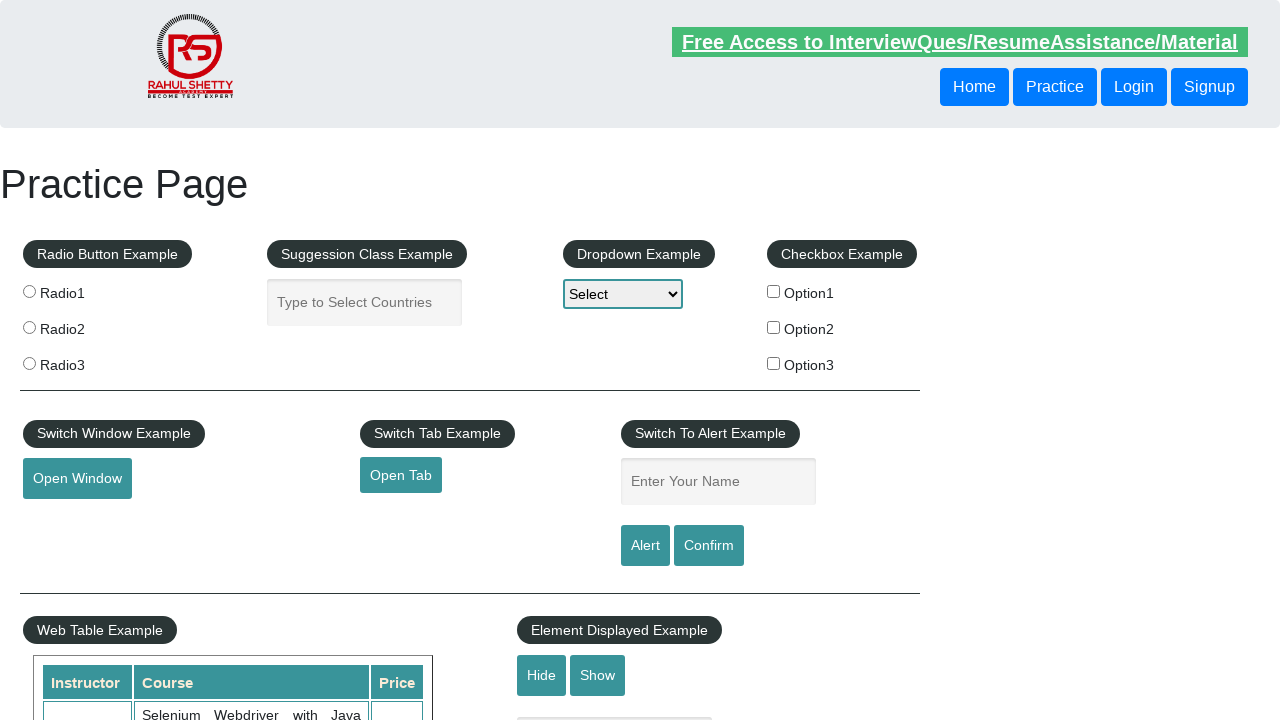

Verified footer link 8 has valid href attribute: #
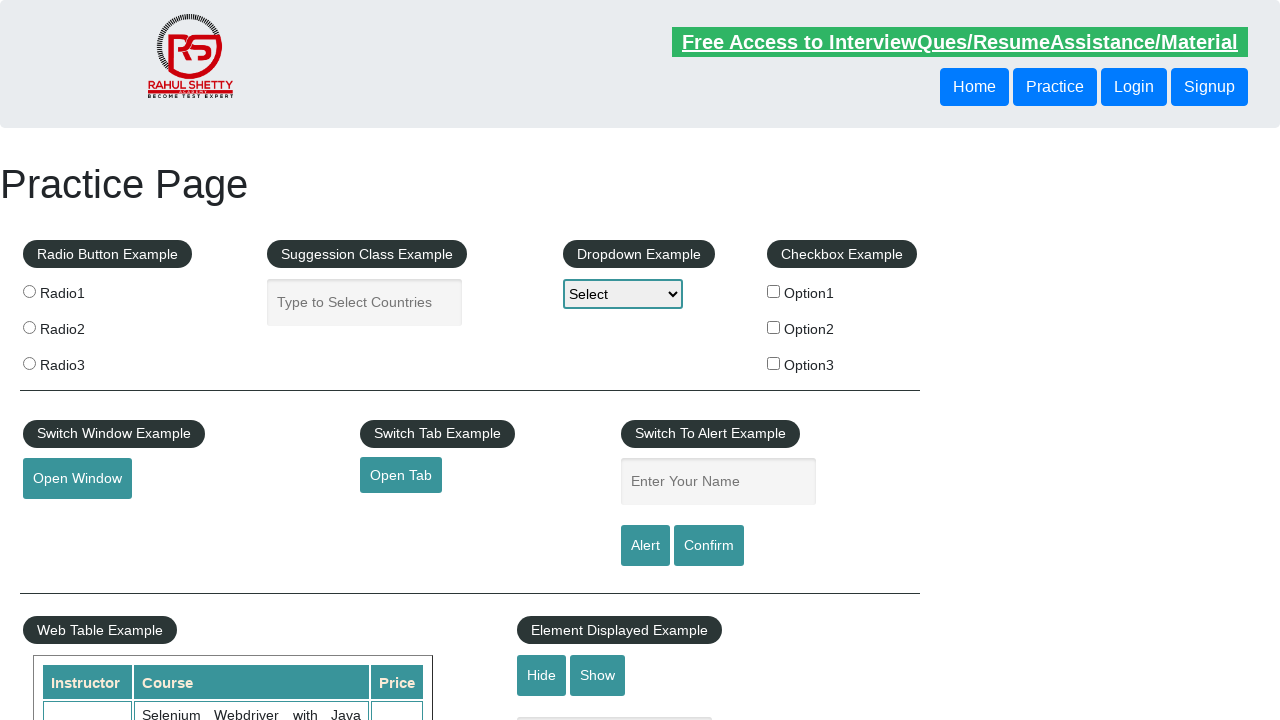

Verified footer link 9 has valid href attribute: #
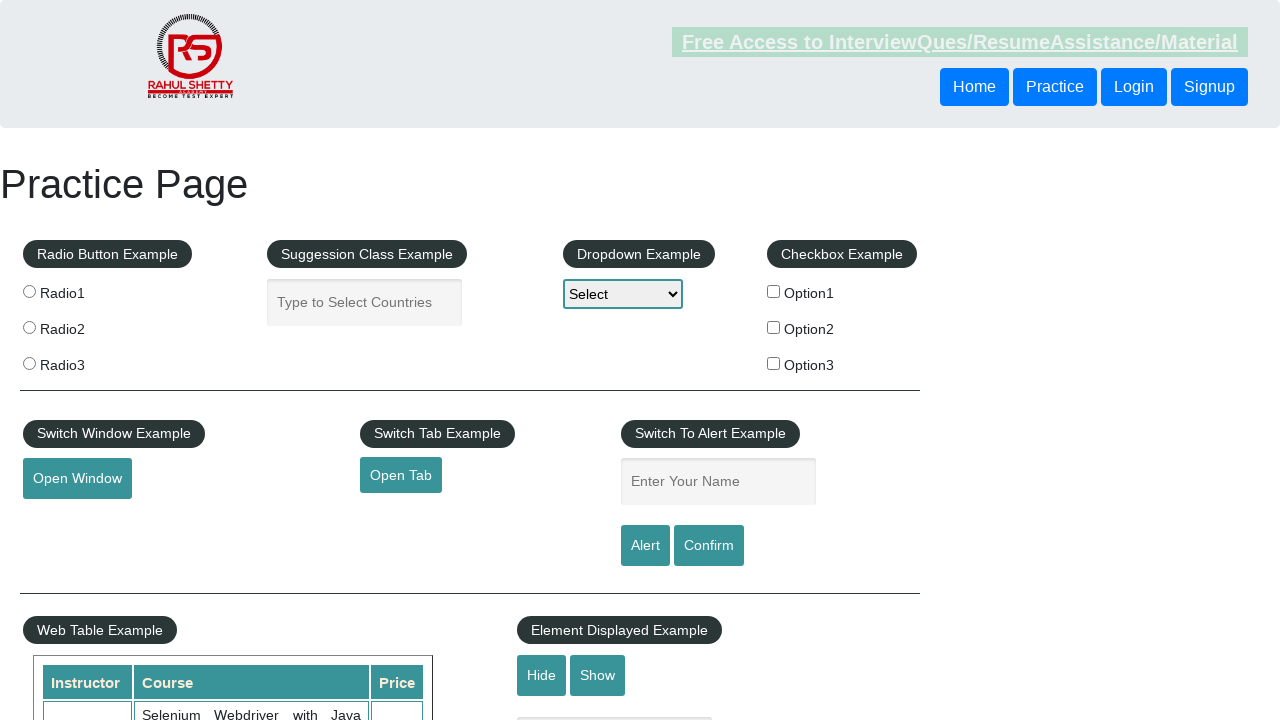

Verified footer link 10 has valid href attribute: #
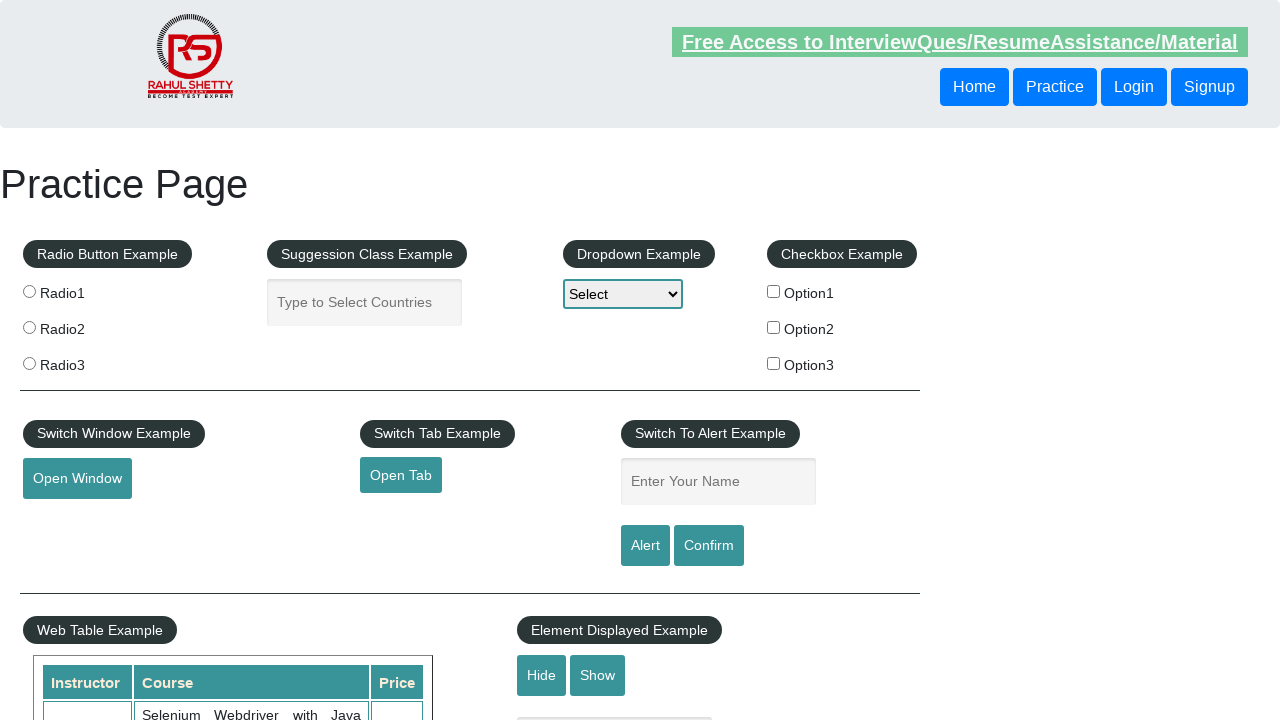

Verified footer link 11 has valid href attribute: #
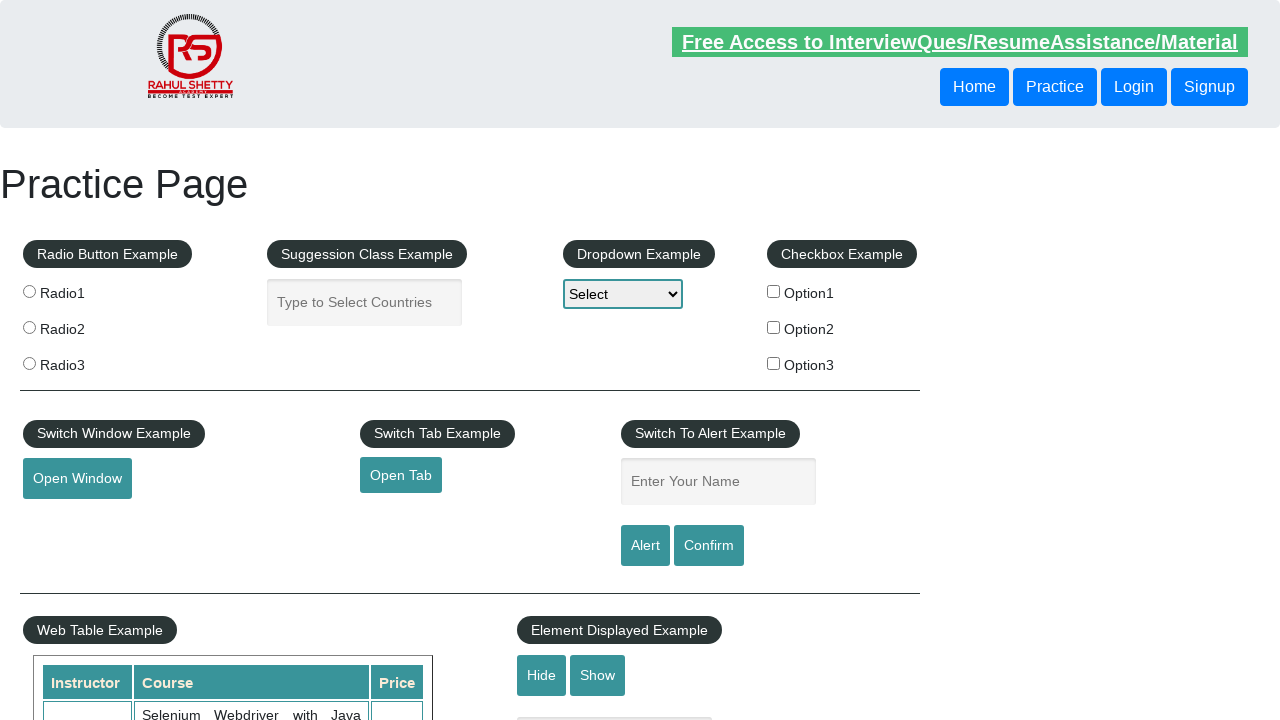

Verified footer link 12 has valid href attribute: #
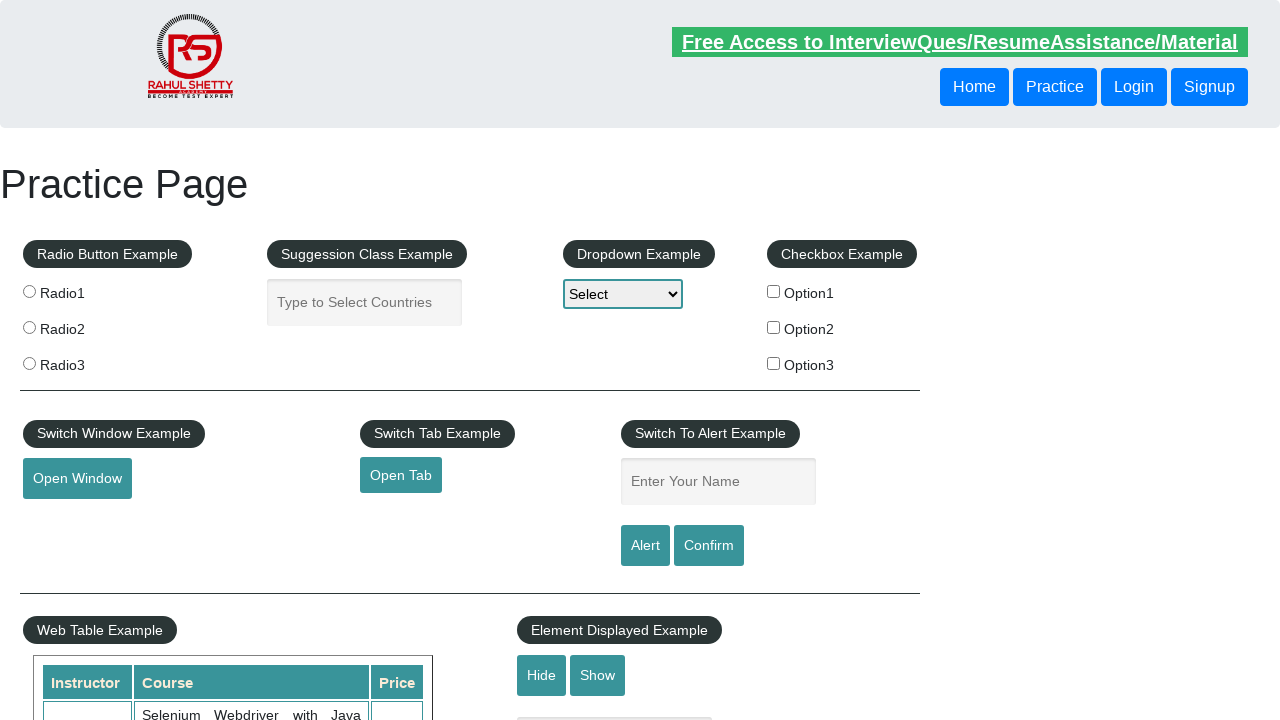

Verified footer link 13 has valid href attribute: #
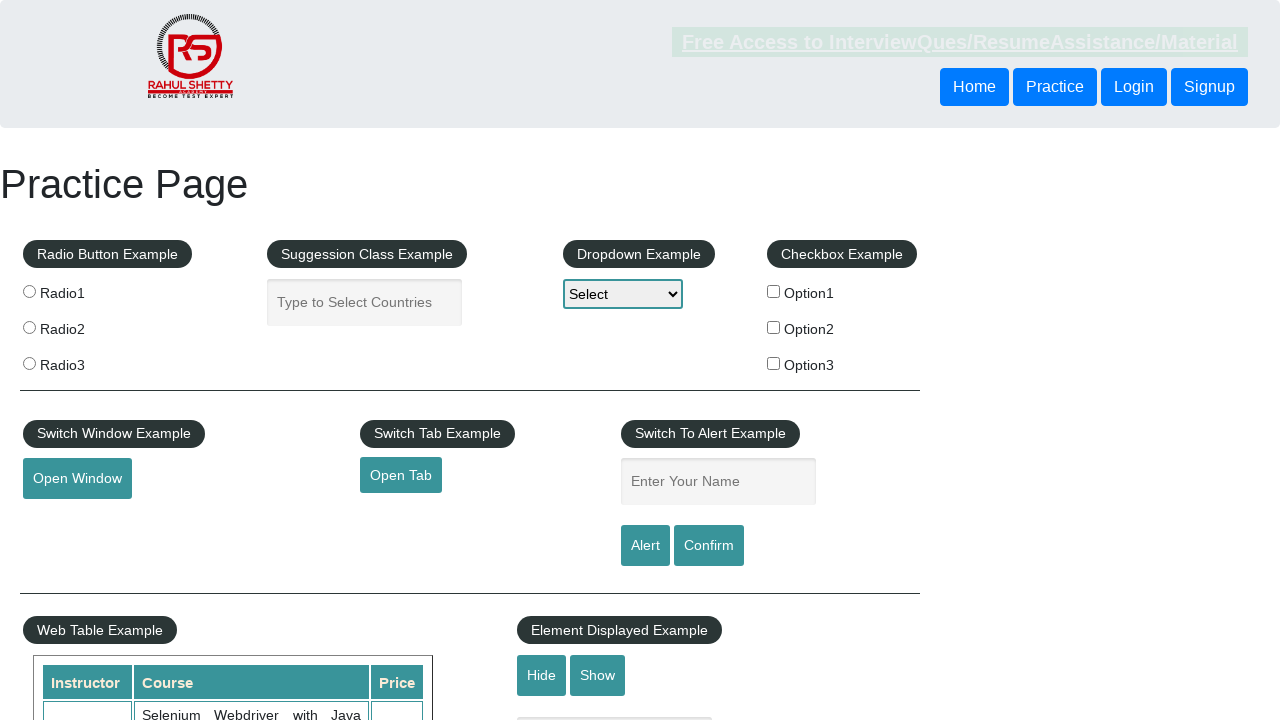

Verified footer link 14 has valid href attribute: #
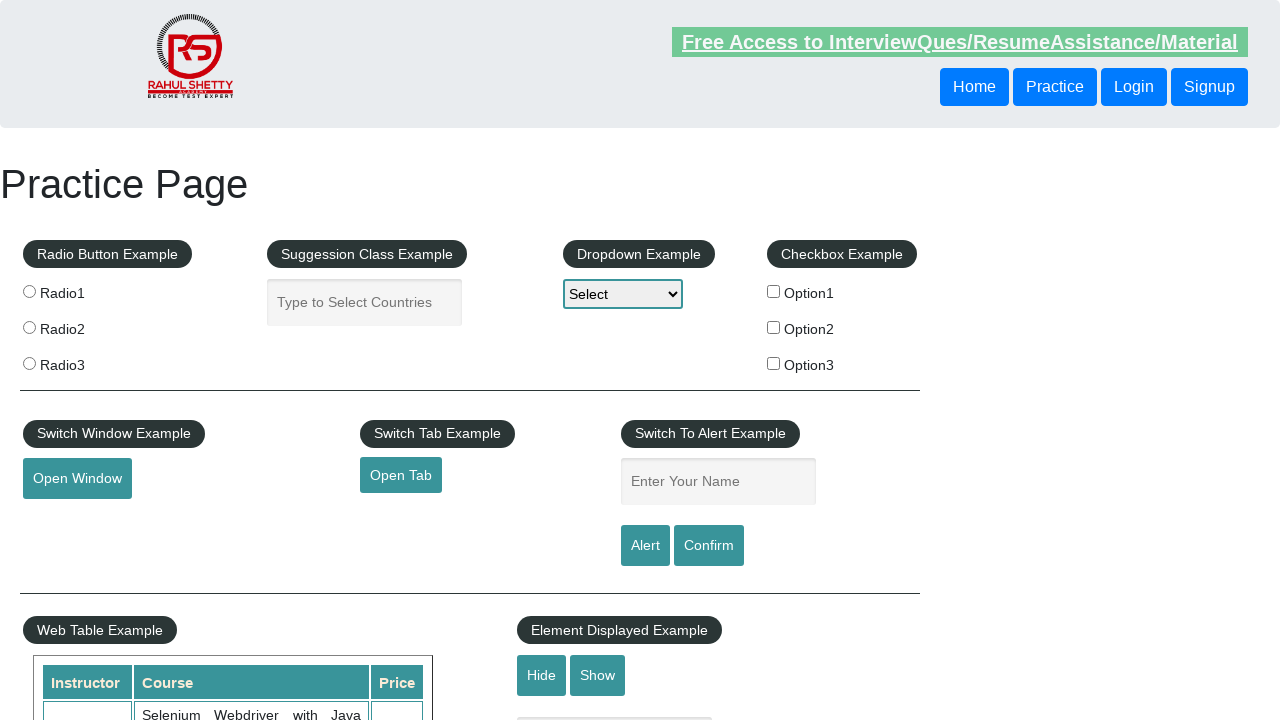

Verified footer link 15 has valid href attribute: #
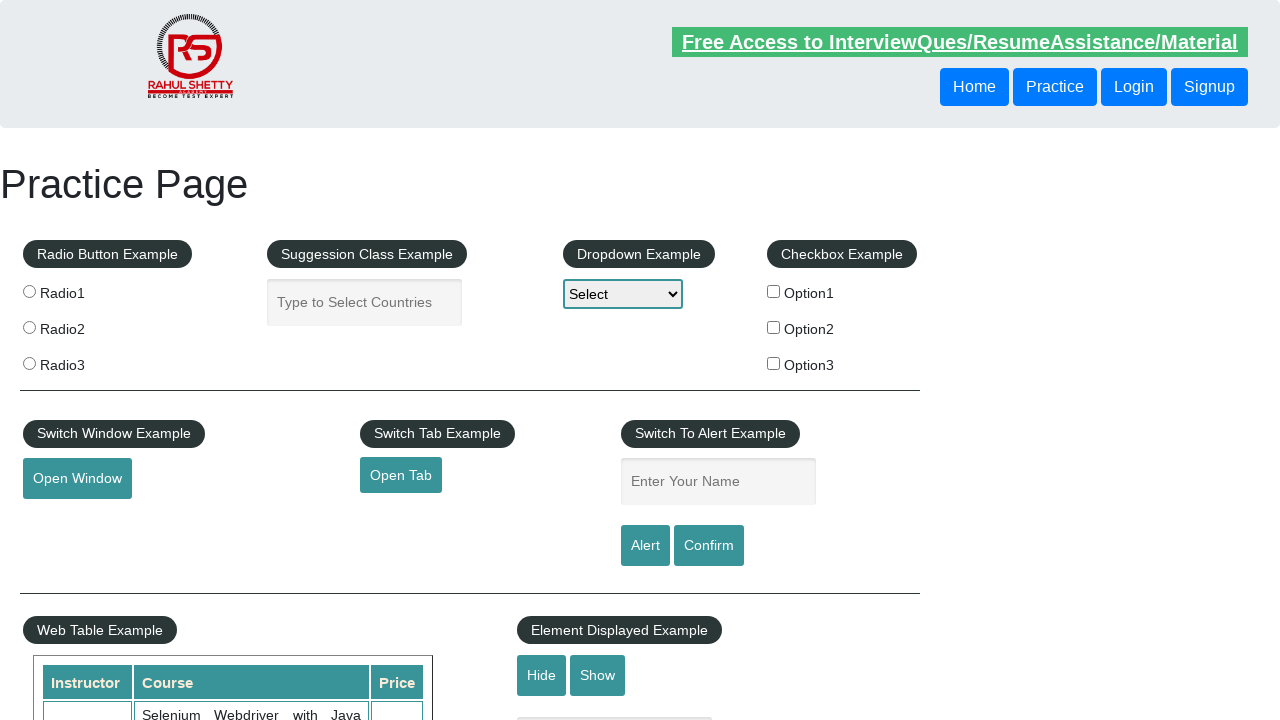

Verified footer link 16 has valid href attribute: #
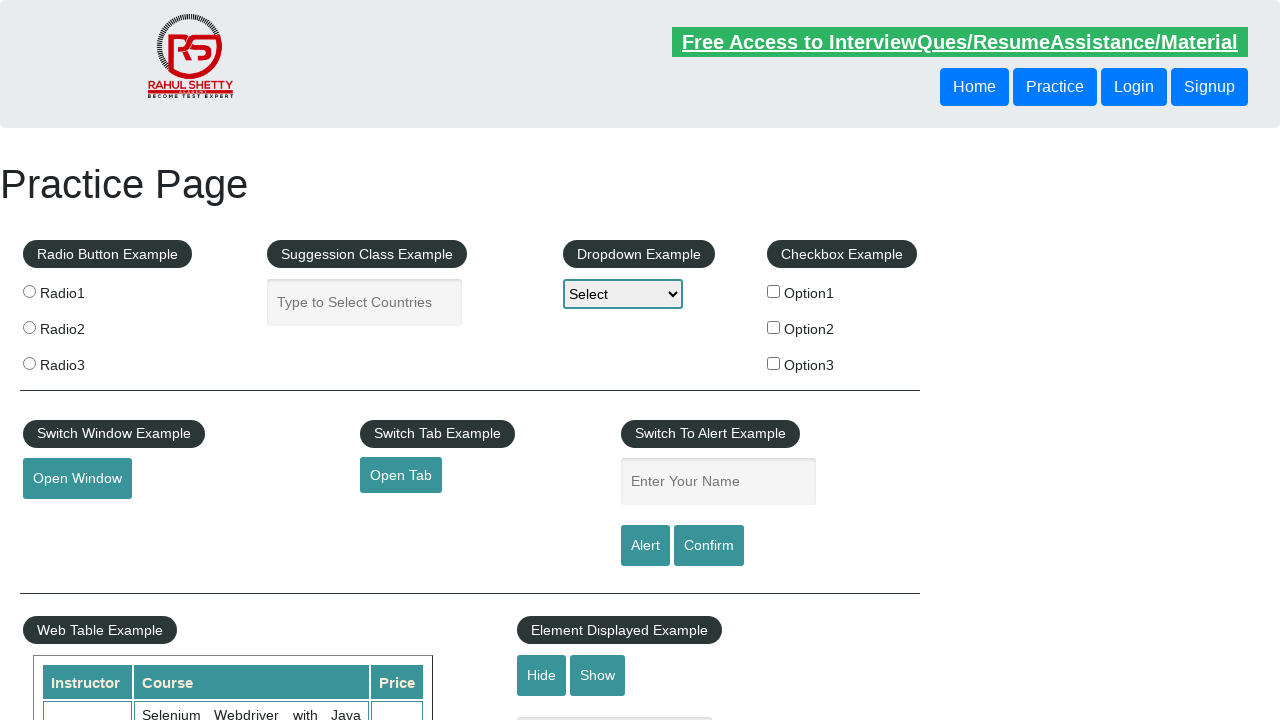

Verified footer link 17 has valid href attribute: #
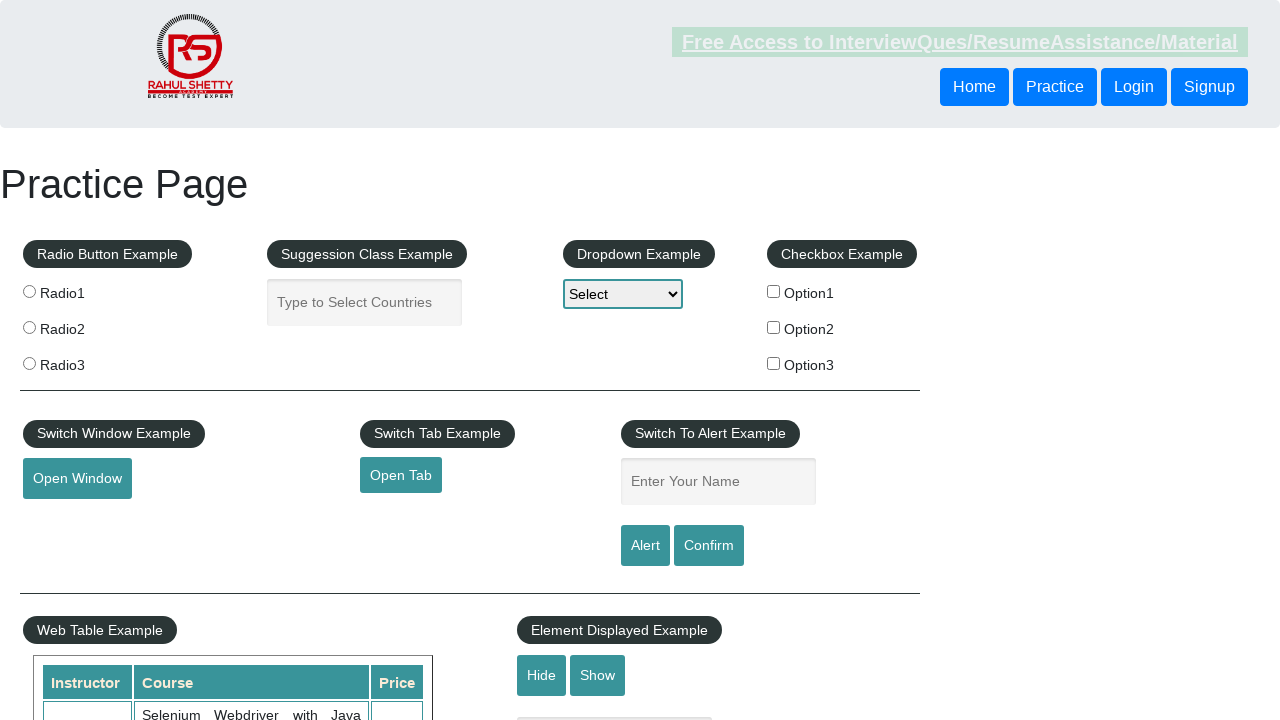

Verified footer link 18 has valid href attribute: #
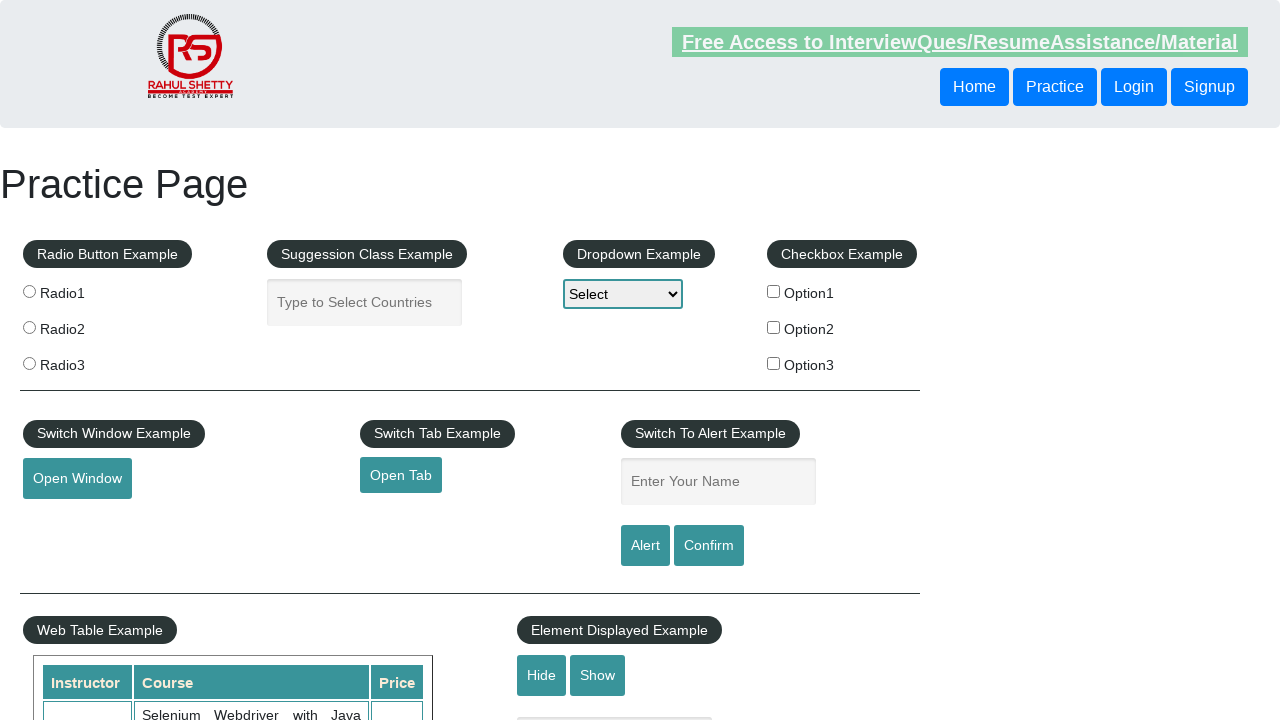

Verified footer link 19 has valid href attribute: #
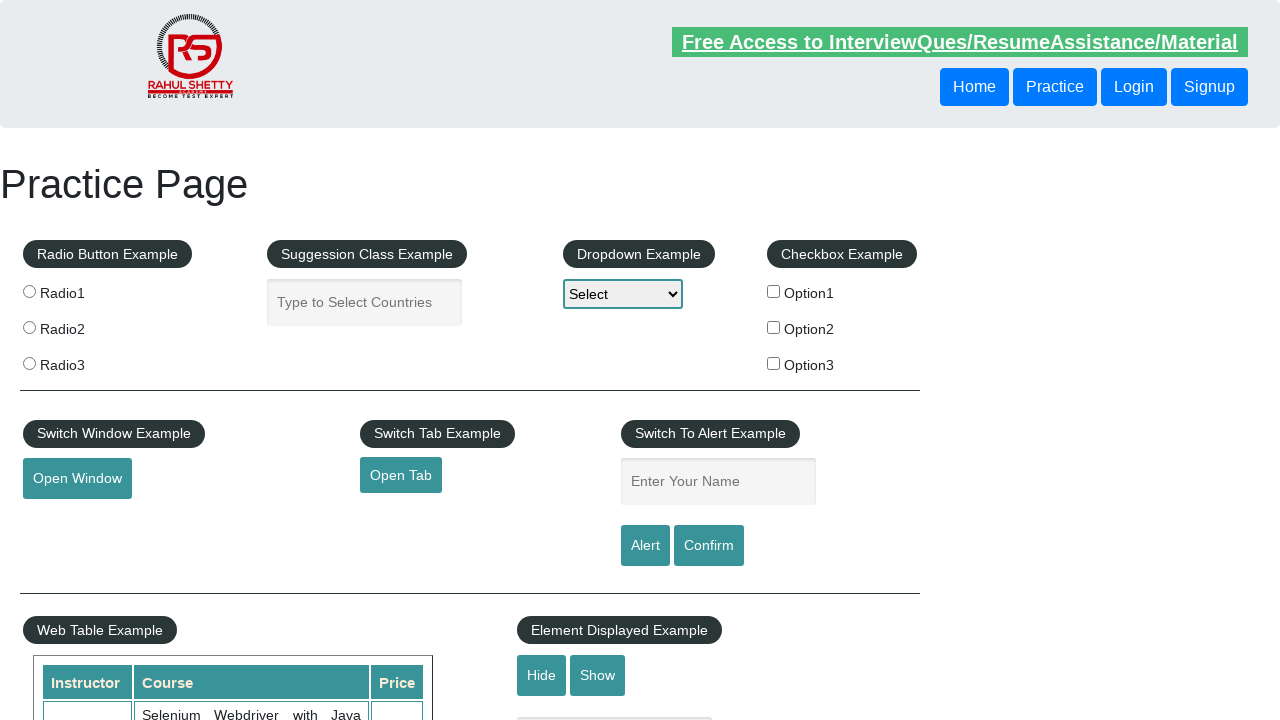

Verified footer link 20 has valid href attribute: #
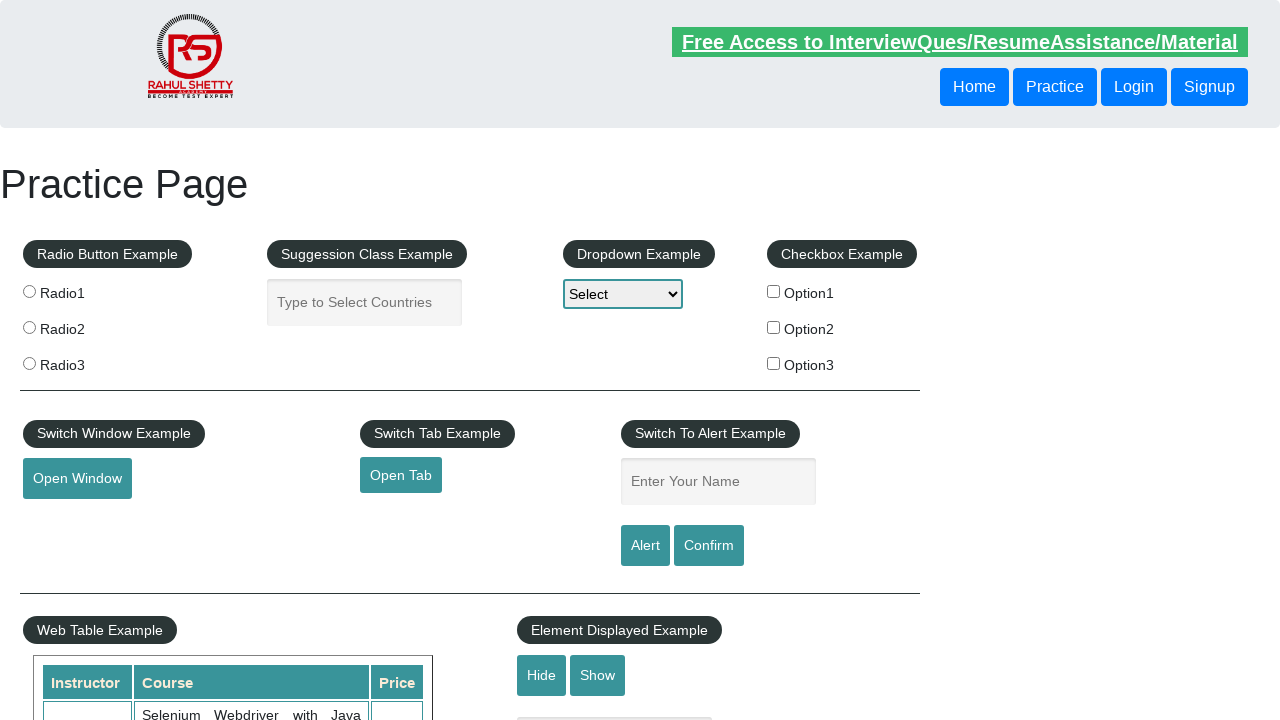

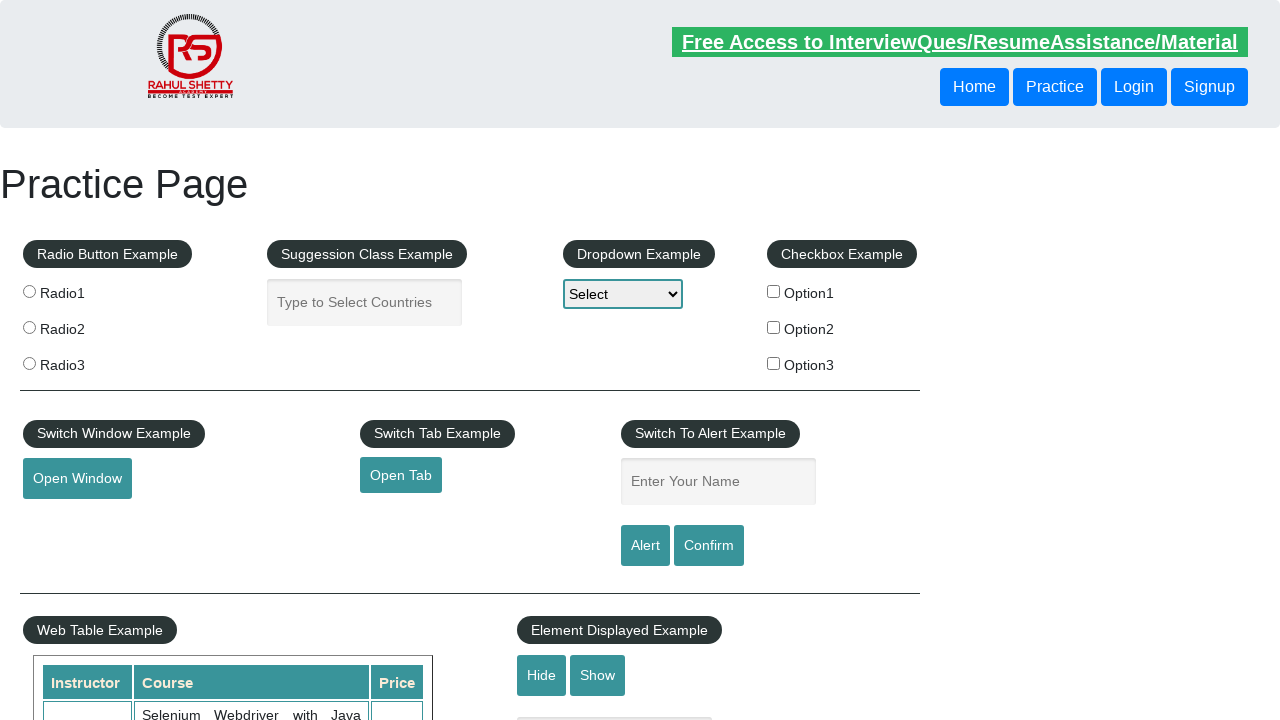